Tests clicking multiple buttons on the page and verifies they become invisible after being clicked

Starting URL: https://webjump-user.github.io/testqa/

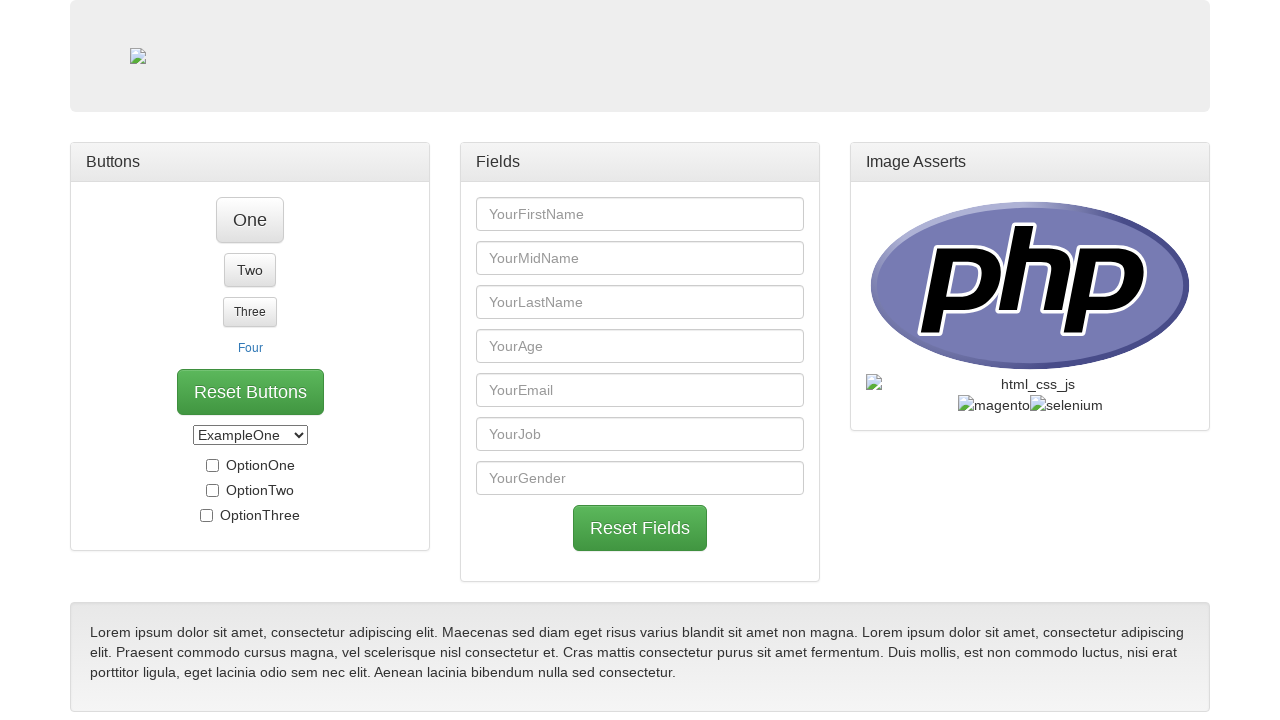

Clicked button one (#btn_one) at (250, 220) on #btn_one
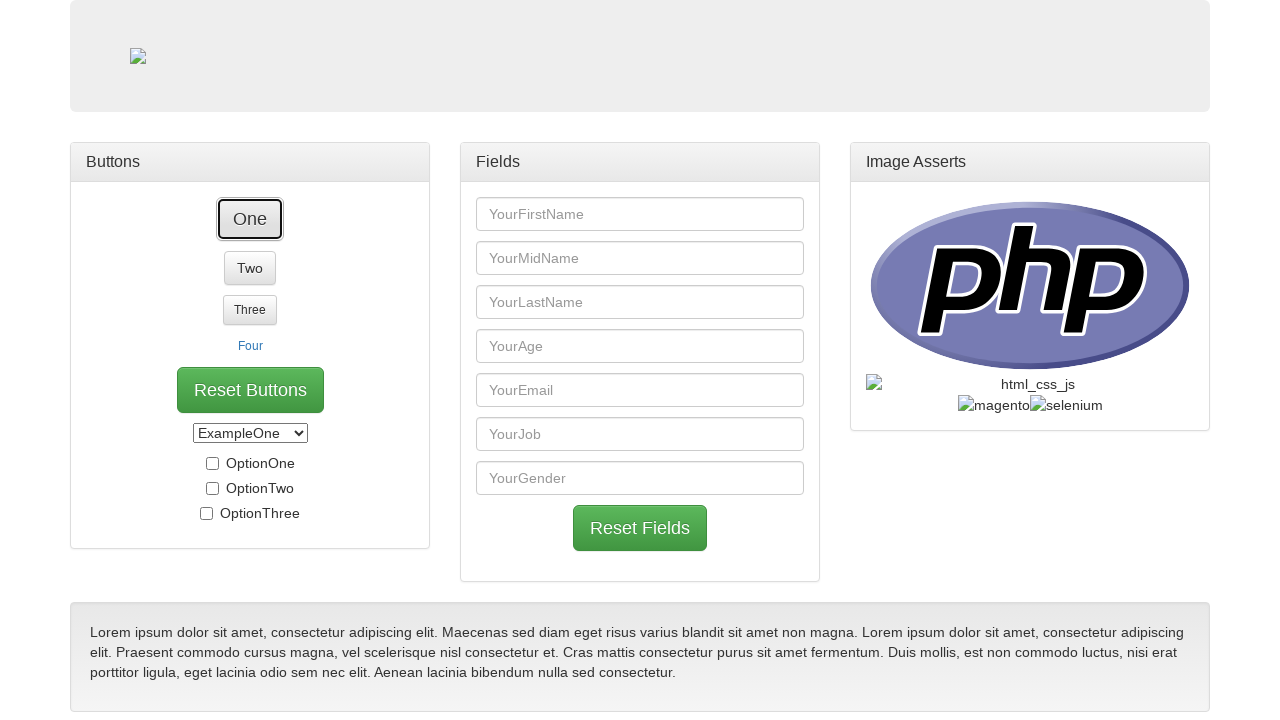

Clicked button two (#btn_two) at (250, 244) on #btn_two
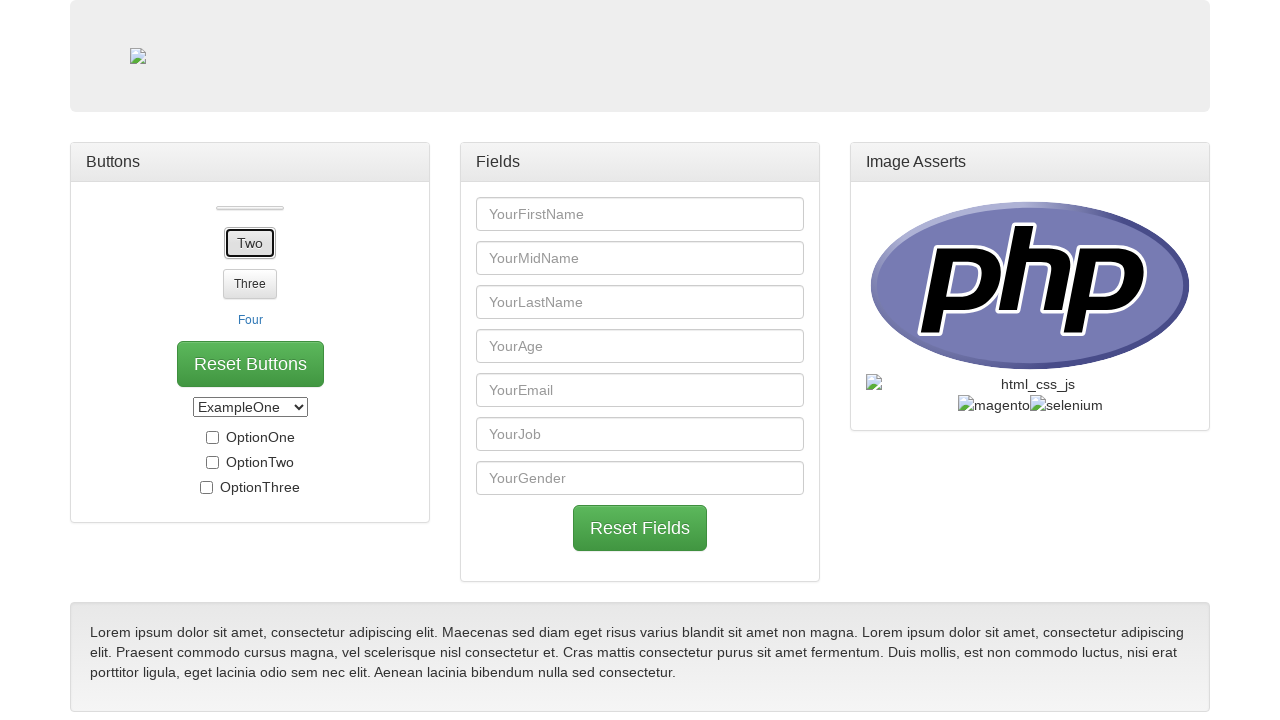

Clicked button link (#btn_link) at (250, 288) on #btn_link
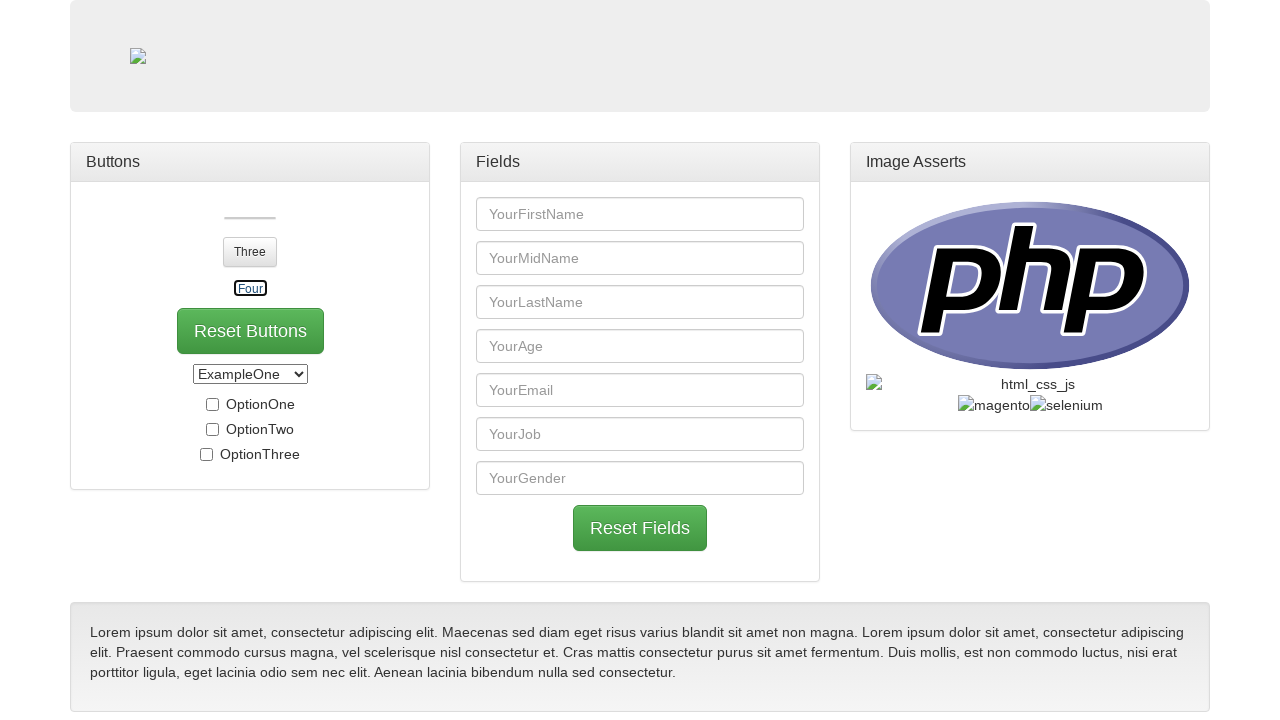

Button one (#btn_one) became hidden
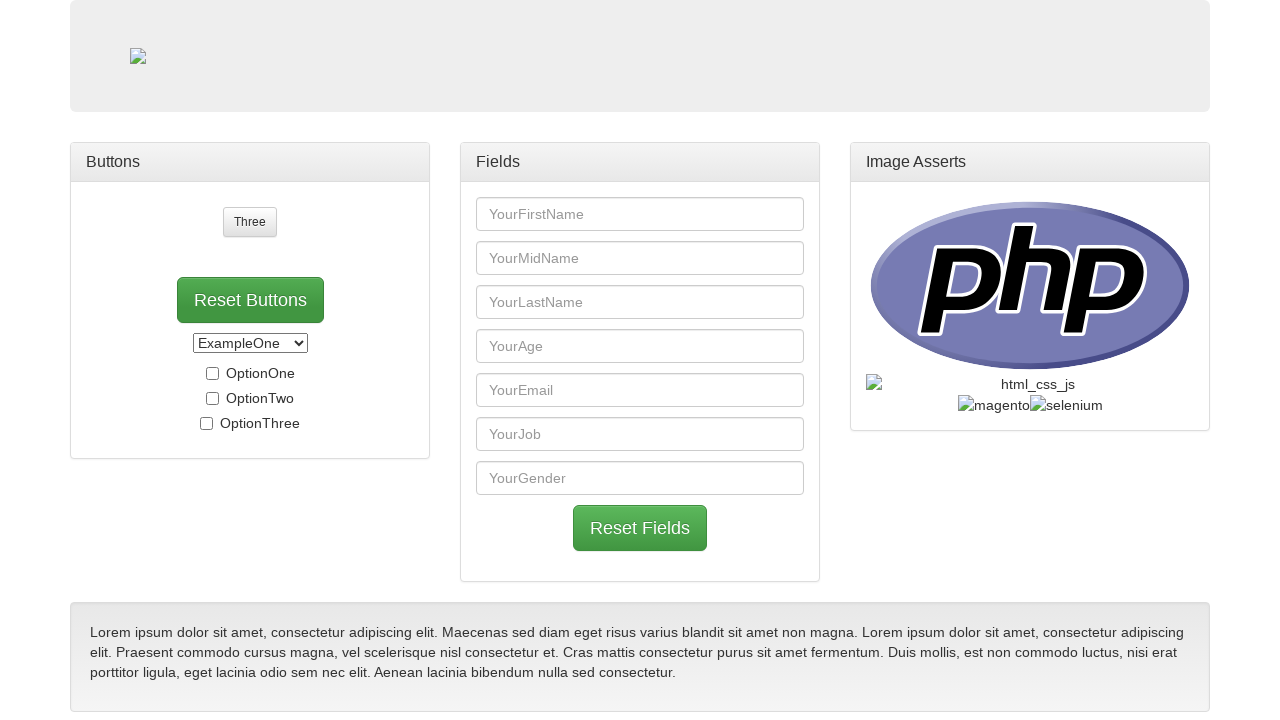

Button two (#btn_two) became hidden
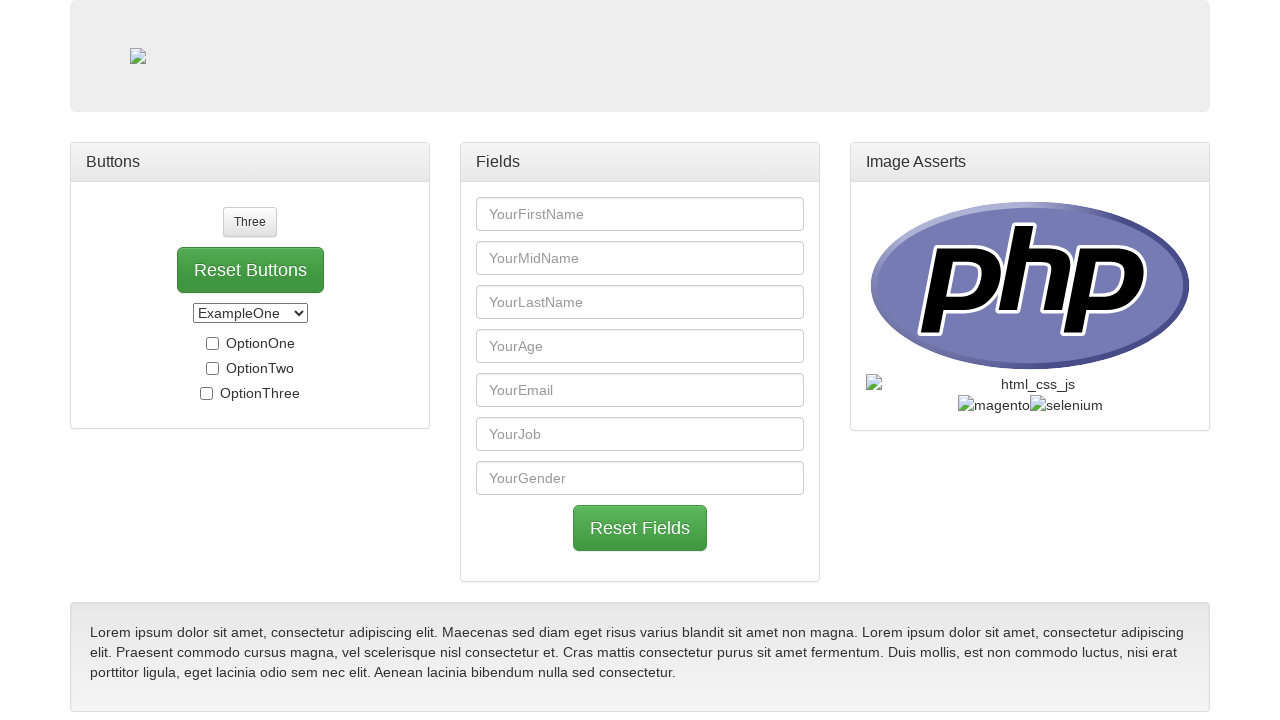

Button link (#btn_link) became hidden
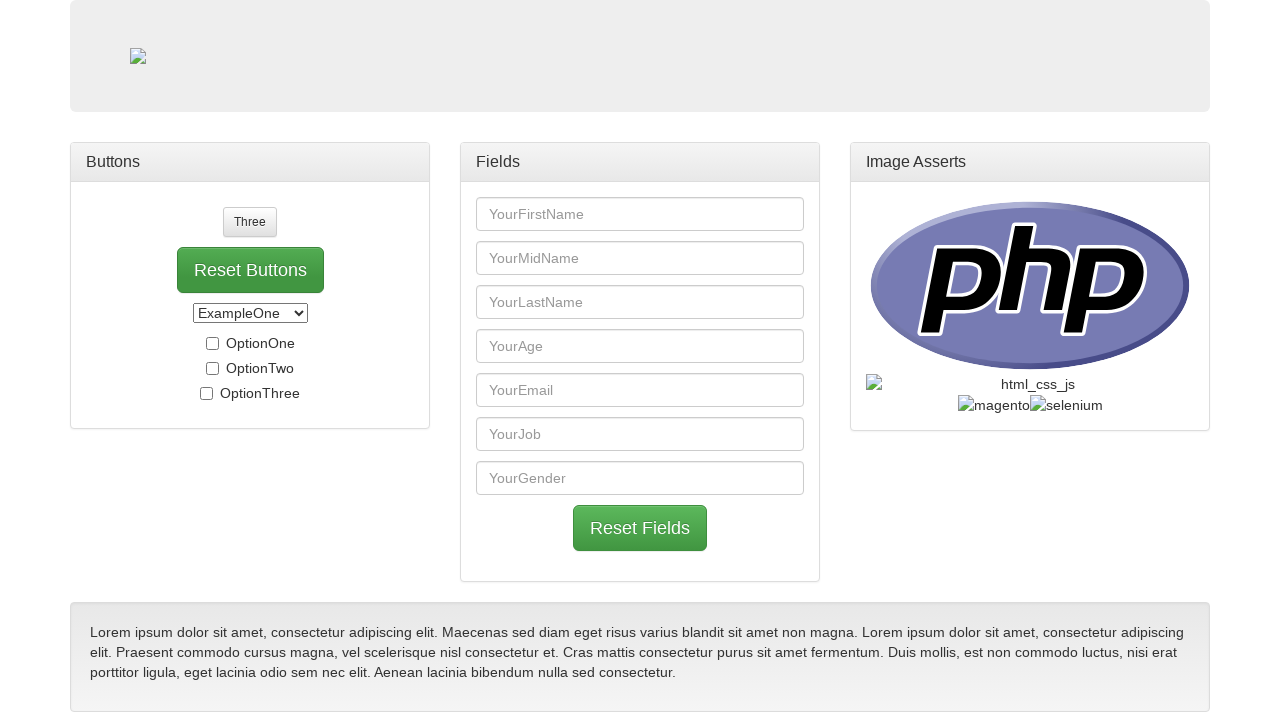

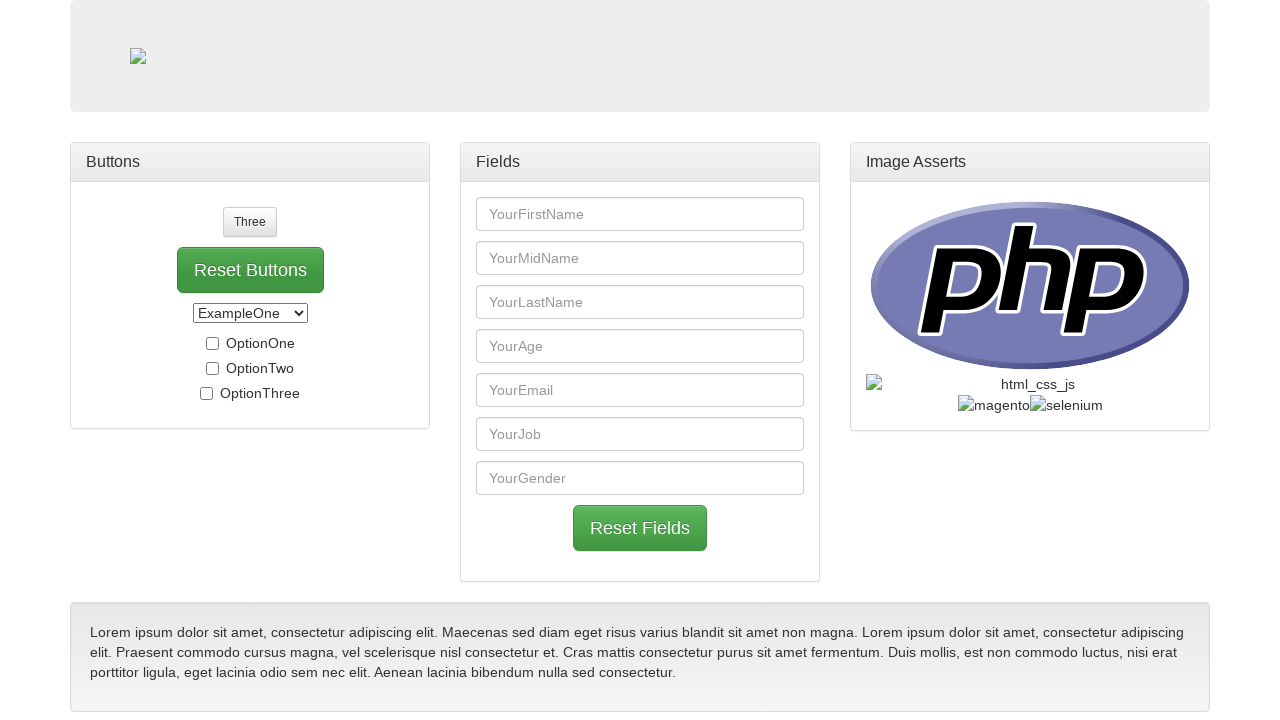